Tests the Matson vehicle tracking functionality by entering a booking number in the tracking form and submitting it to view shipment details.

Starting URL: https://www.matson.com/auto-tracking.html

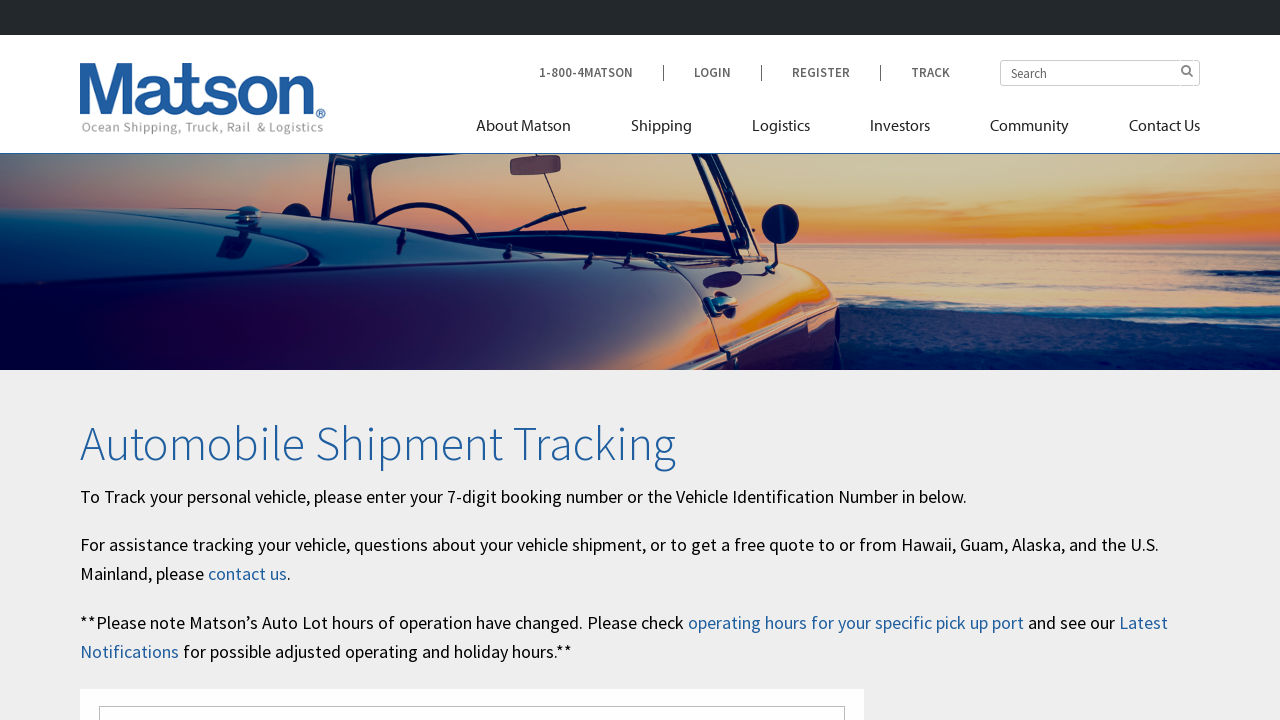

Waited 5 seconds for the page to load
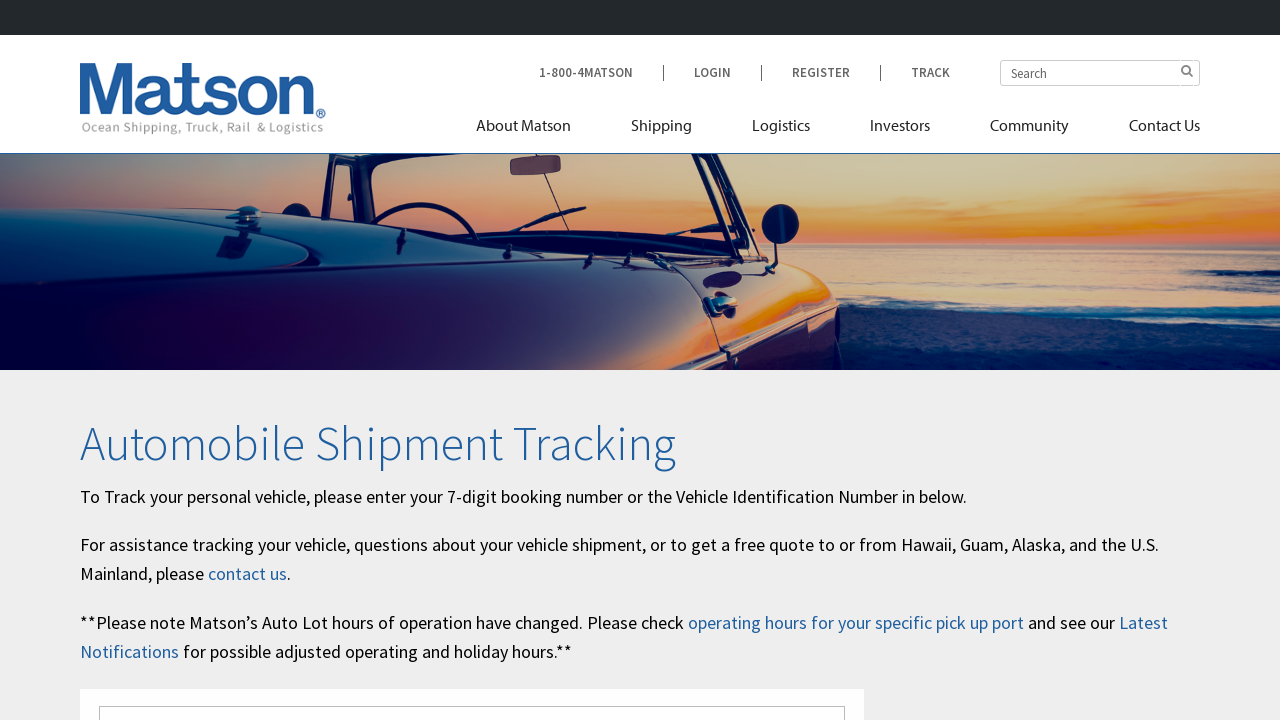

Clicked on the booking number input field at (307, 360) on #track-number-top-booking
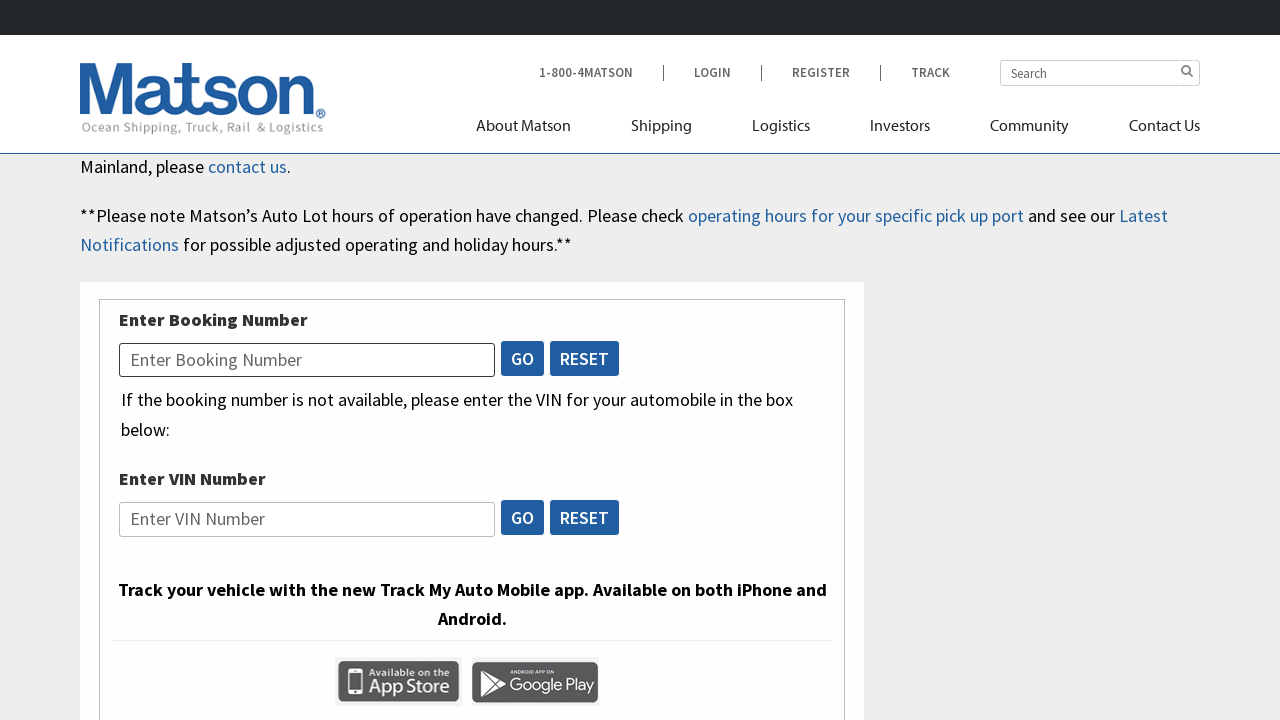

Filled in booking number '7284915' on #track-number-top-booking
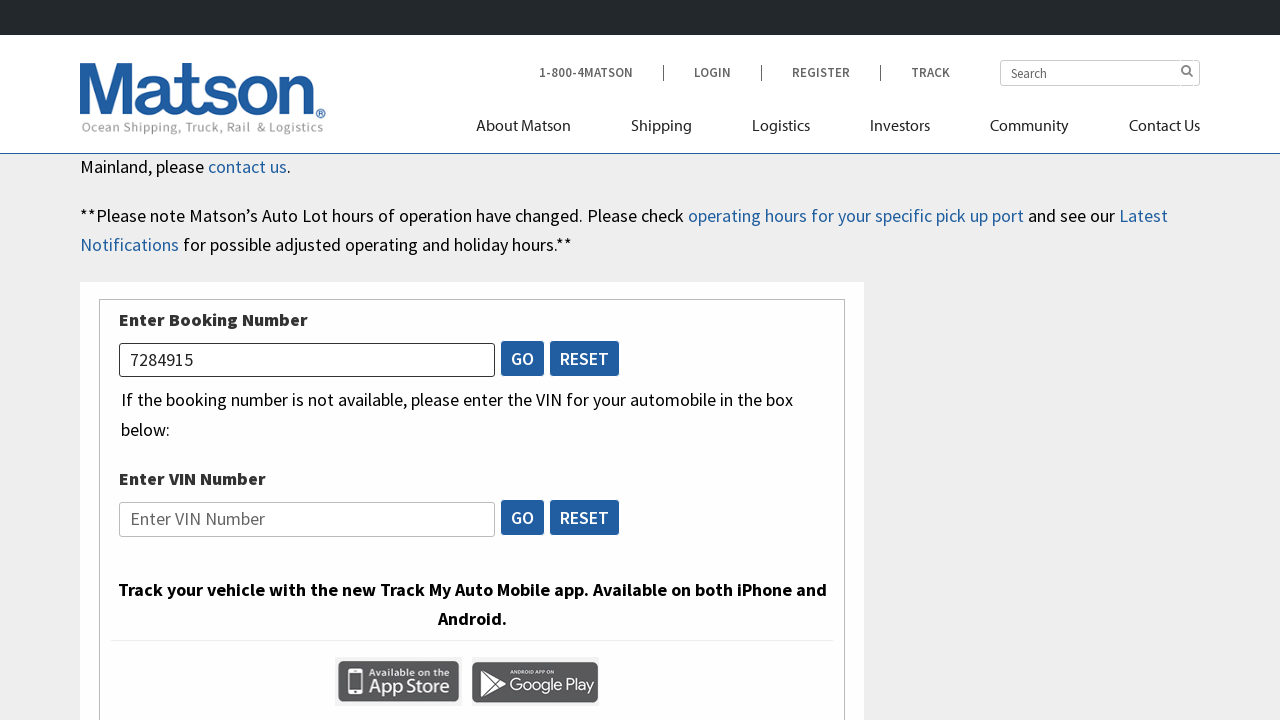

Clicked the track button to submit the tracking request at (523, 358) on #track-booking-number
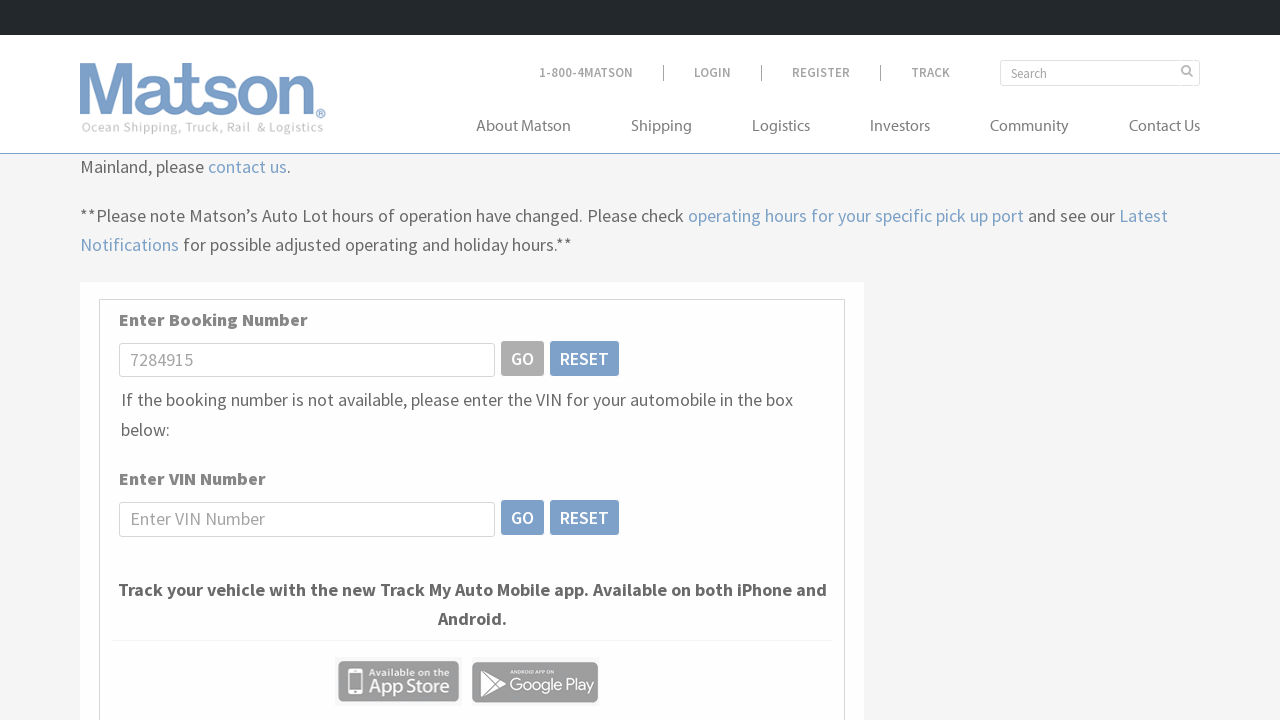

Shipment tracking details loaded successfully
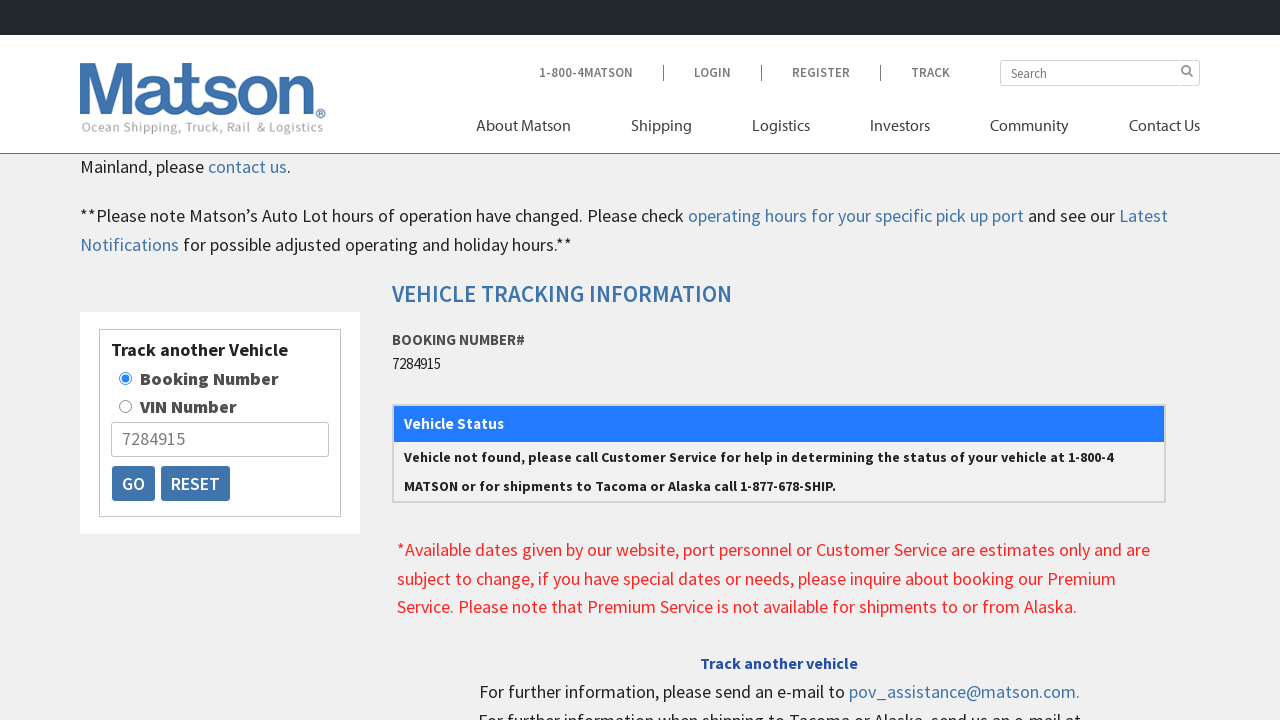

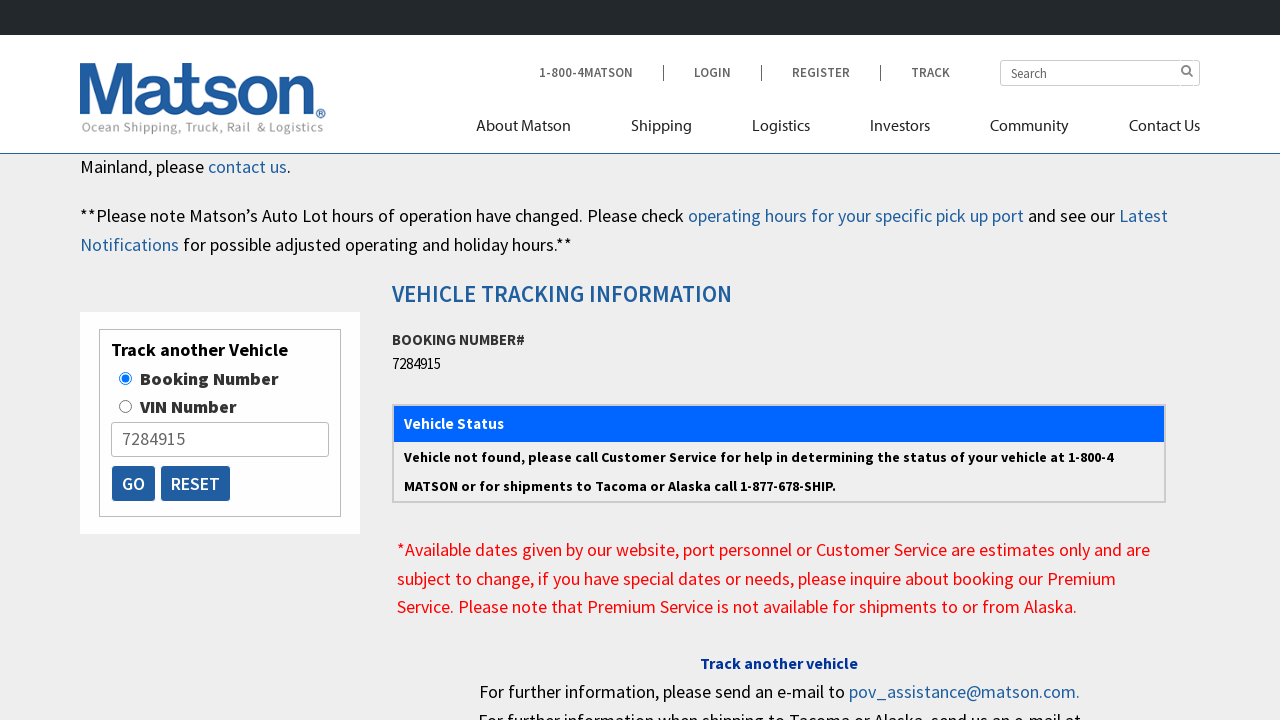